Navigates through key application pages that are out of scope for main testing

Starting URL: http://events.flinders.edu.au

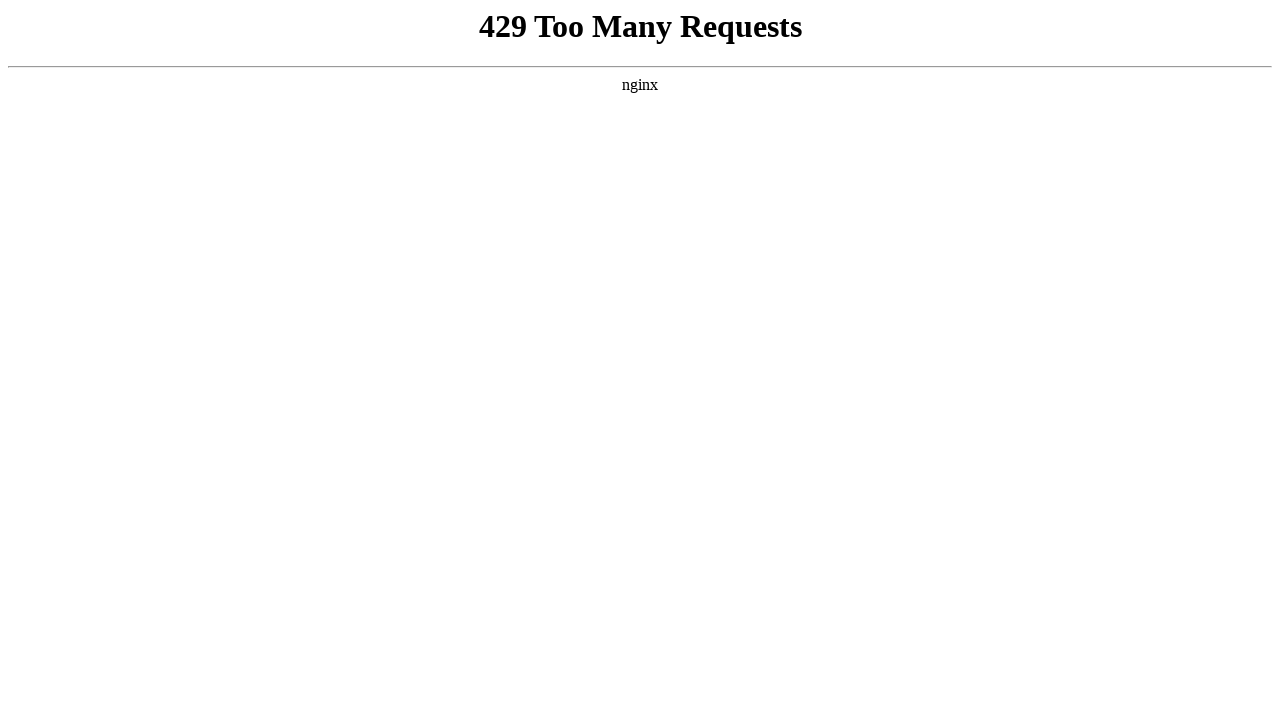

Navigated to Flinders directory main display search form page
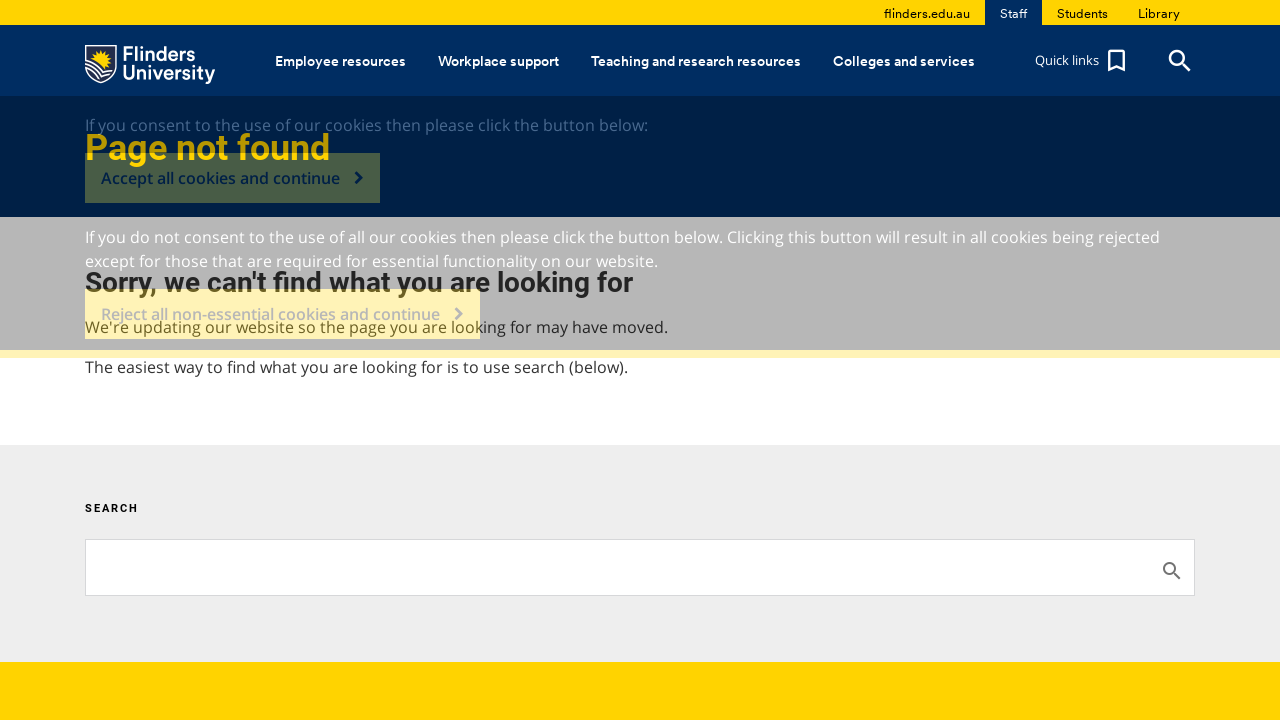

Navigated to John Roddick's people profile page
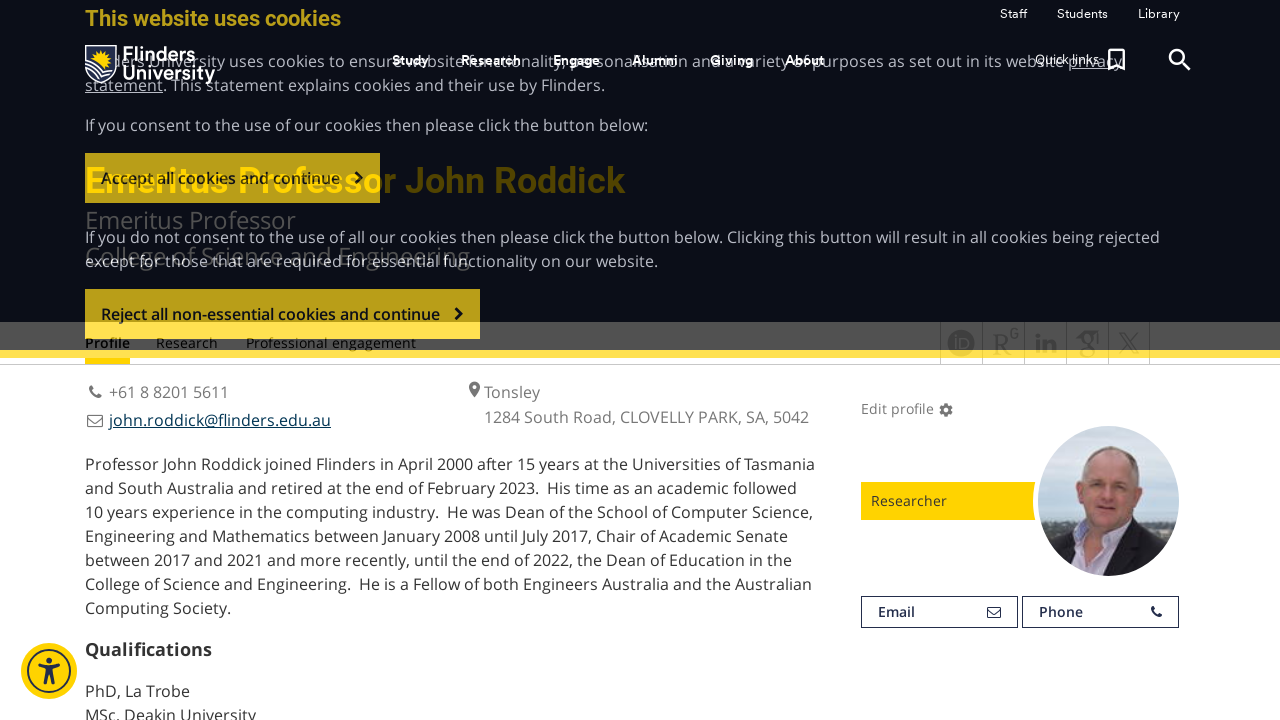

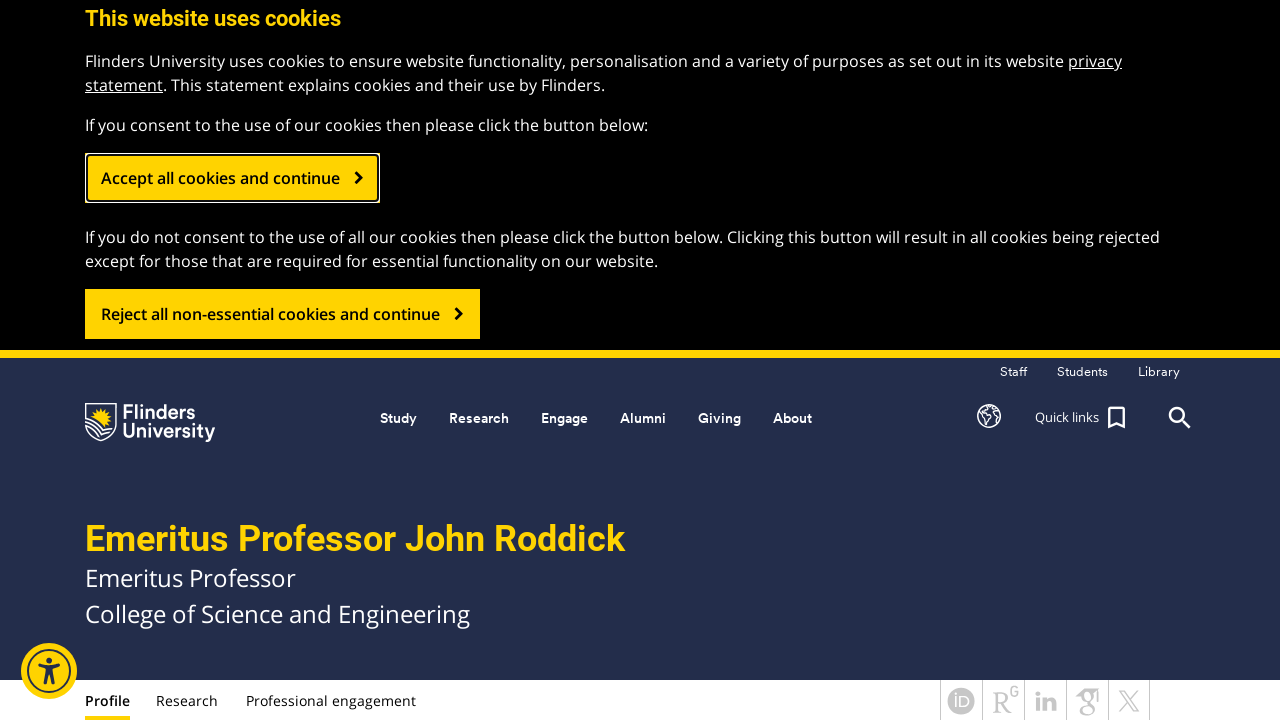